Navigates to Rahul Shetty Academy homepage and retrieves the page title and current URL to verify the page loaded correctly.

Starting URL: https://rahulshettyacademy.com/

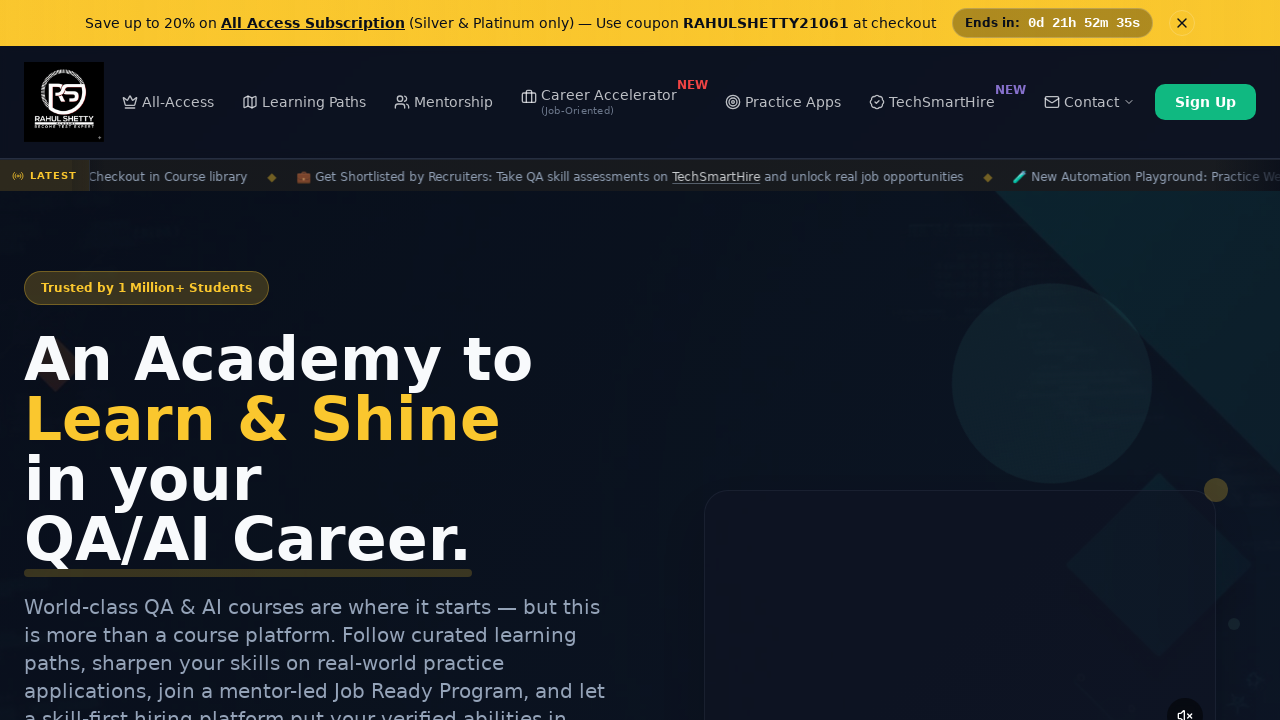

Waited for page to reach domcontentloaded state
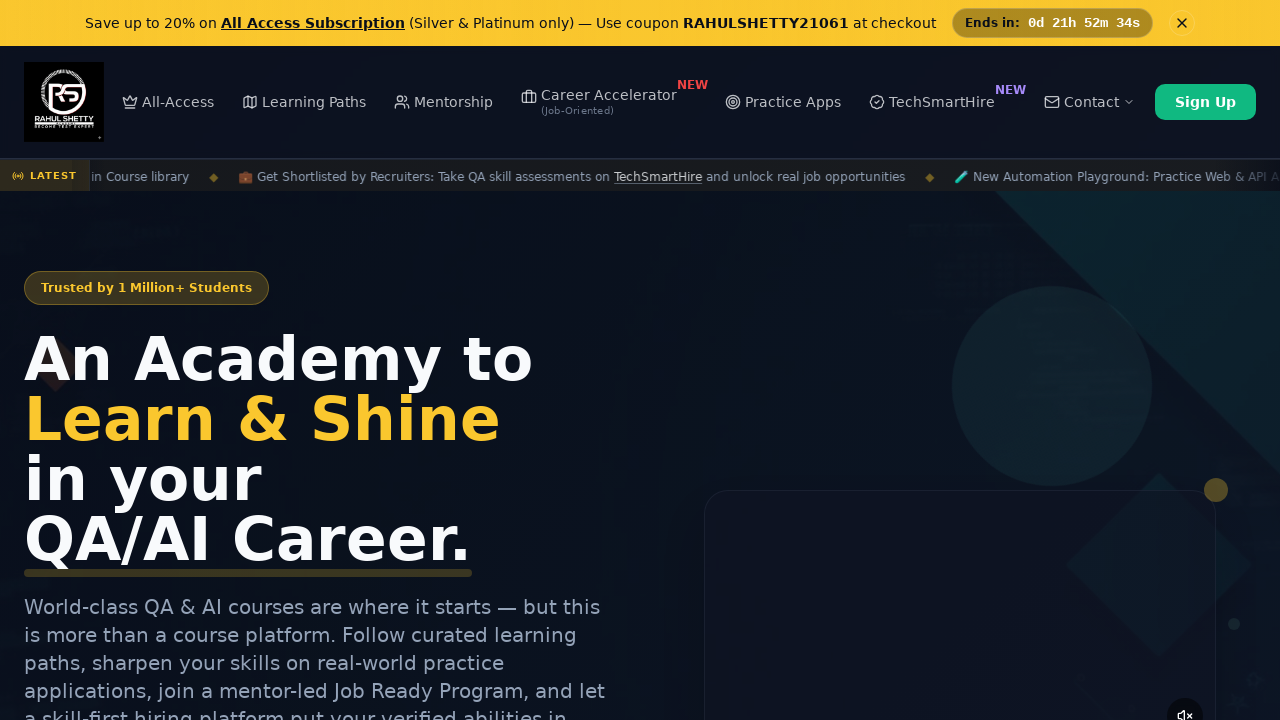

Retrieved page title: Rahul Shetty Academy | QA Automation, Playwright, AI Testing & Online Training
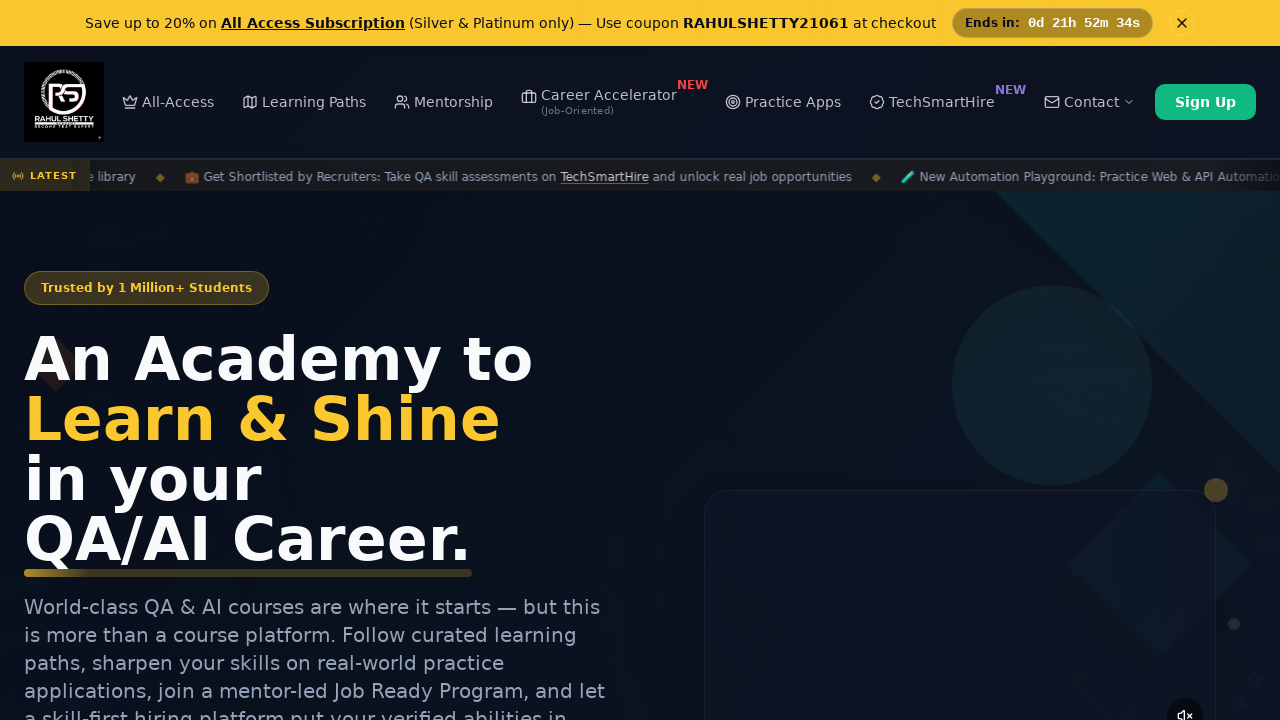

Retrieved current URL: https://rahulshettyacademy.com/
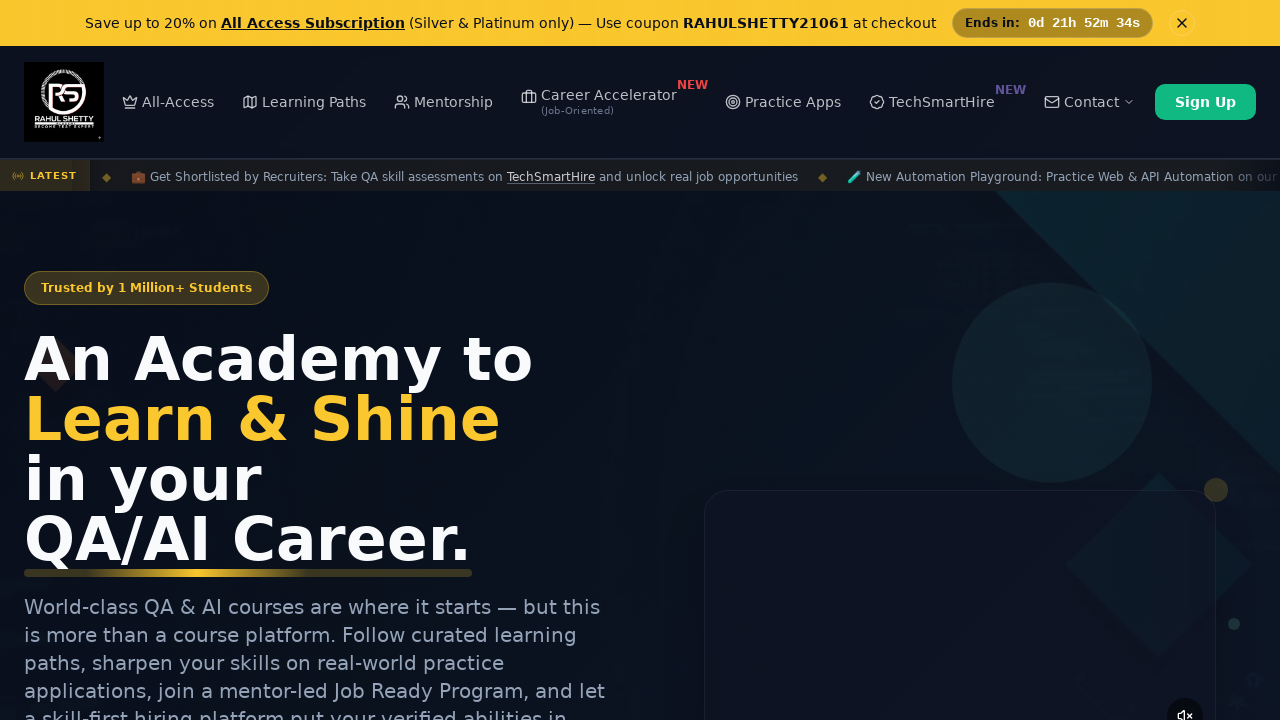

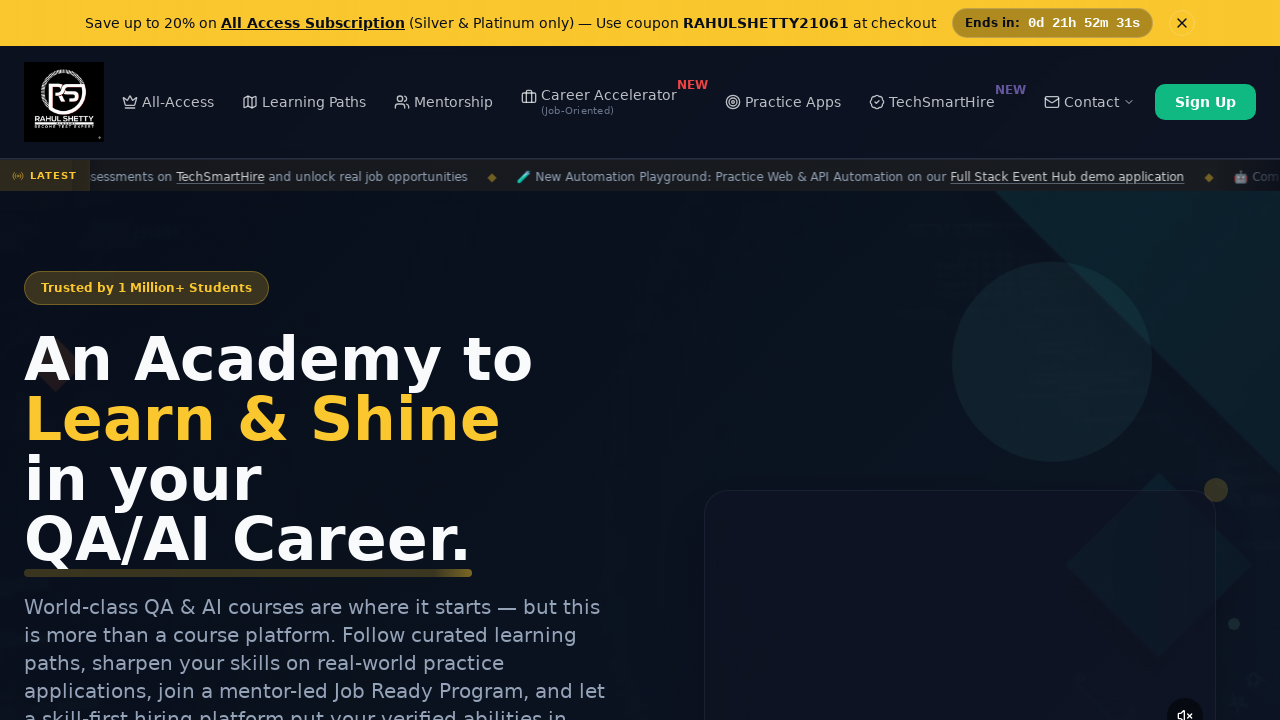